Tests accepting a JavaScript prompt alert without entering any text

Starting URL: https://the-internet.herokuapp.com/javascript_alerts

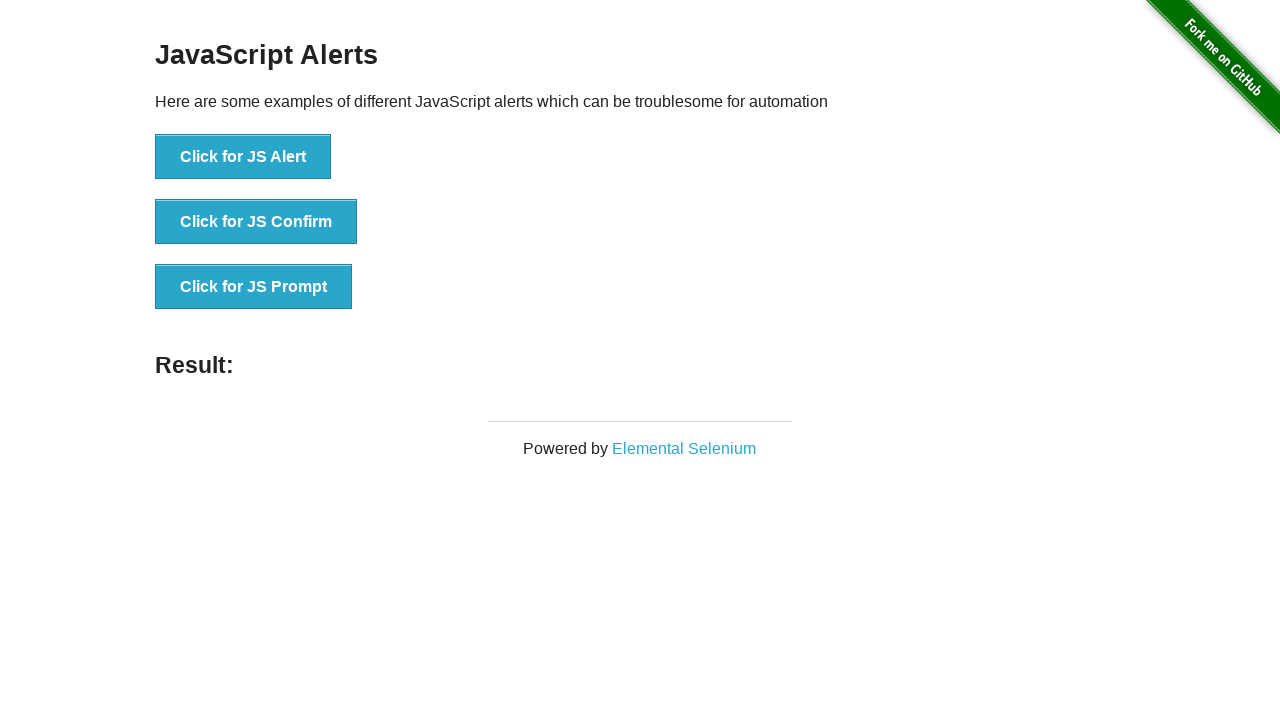

Set up dialog handler to accept prompts without entering text
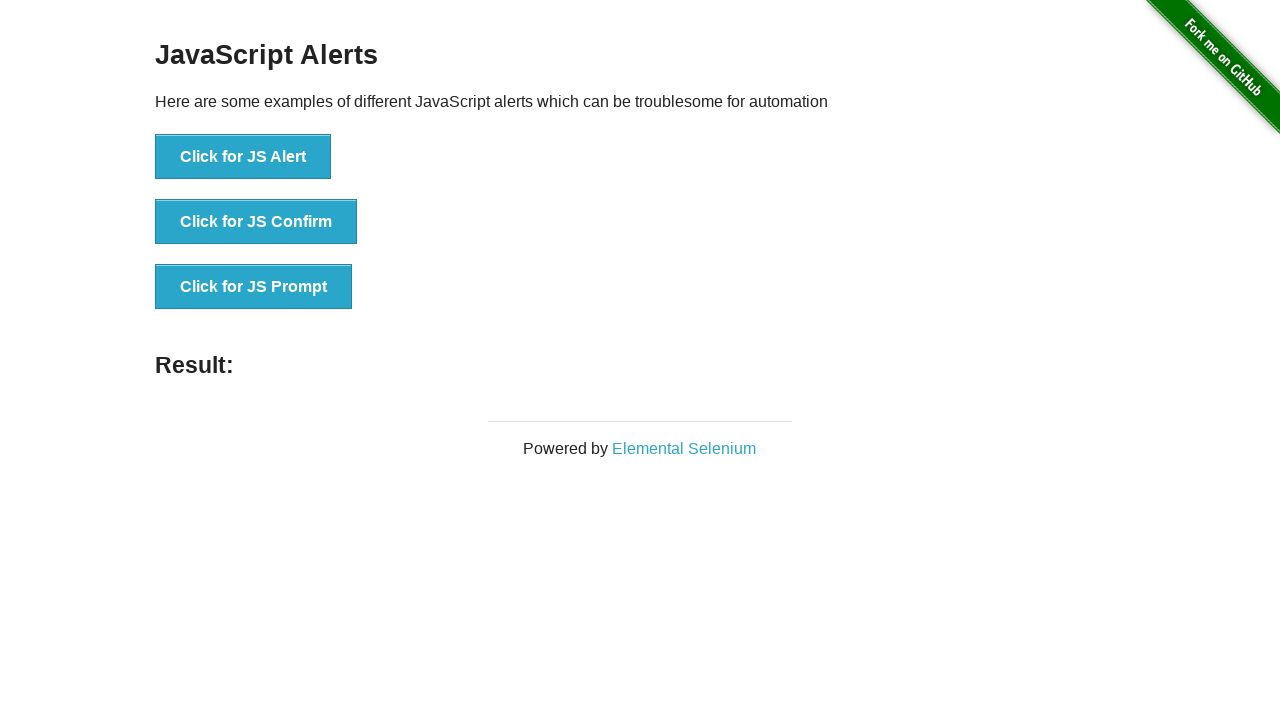

Clicked JS Prompt button to trigger the prompt alert at (254, 287) on xpath=//button[contains(text(),'JS Prompt')]
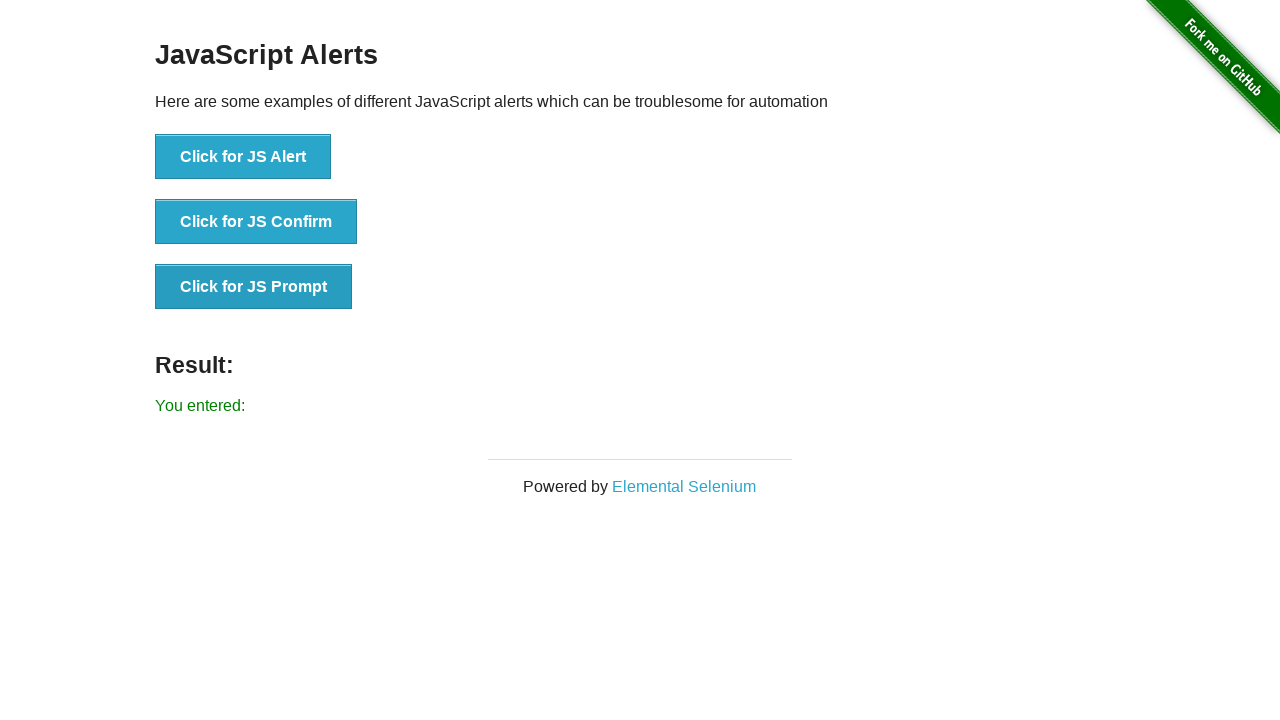

Result element loaded after accepting prompt alert without text
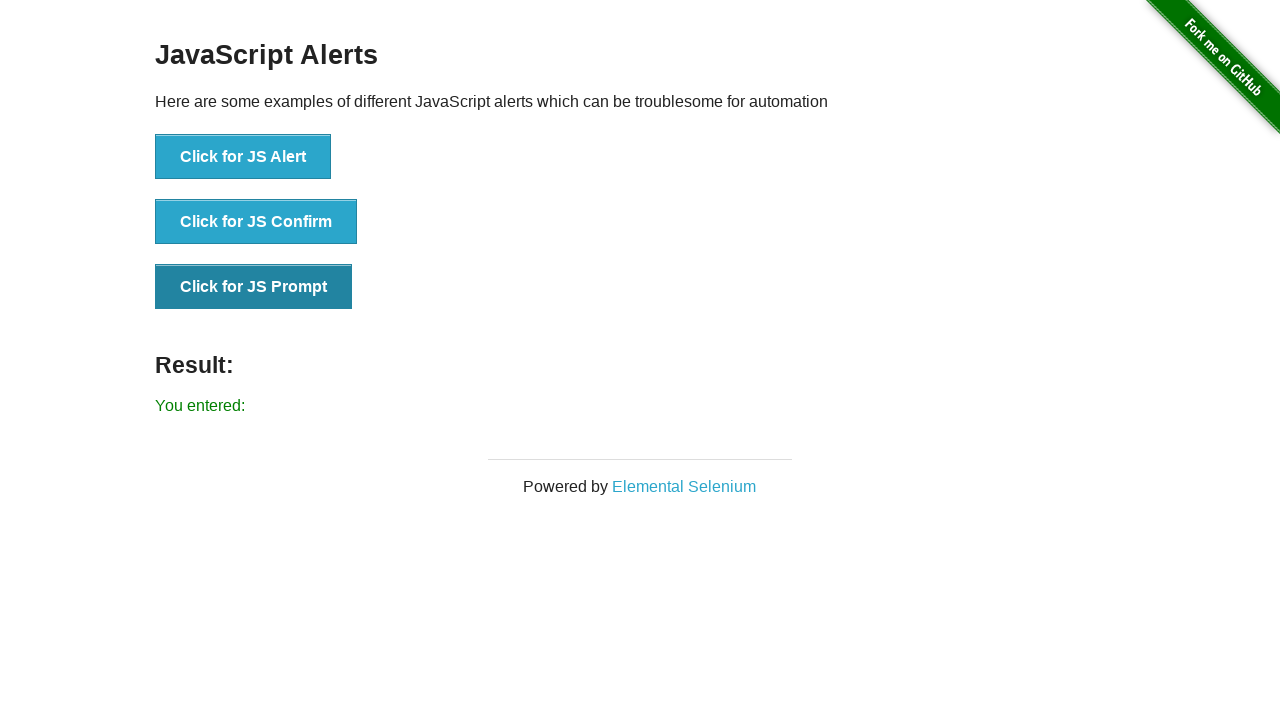

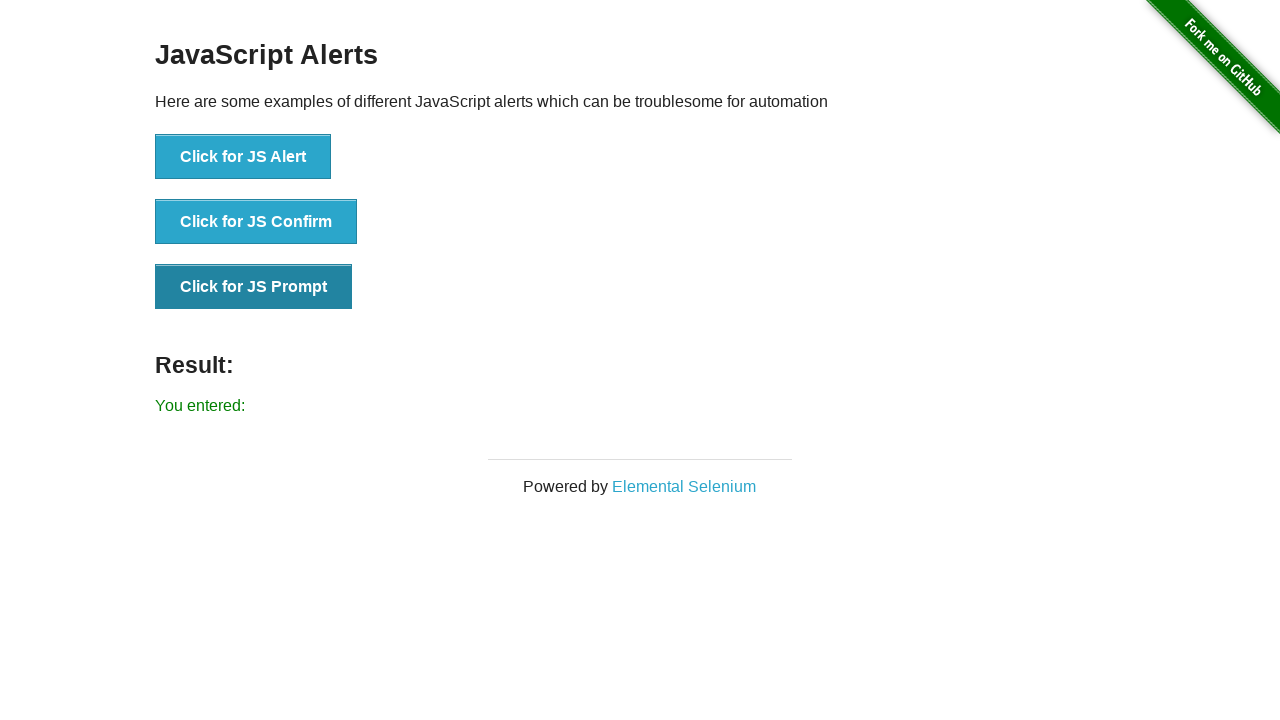